Tests dropdown selection functionality by selecting different options and resetting the selection

Starting URL: https://rahulshettyacademy.com/AutomationPractice/

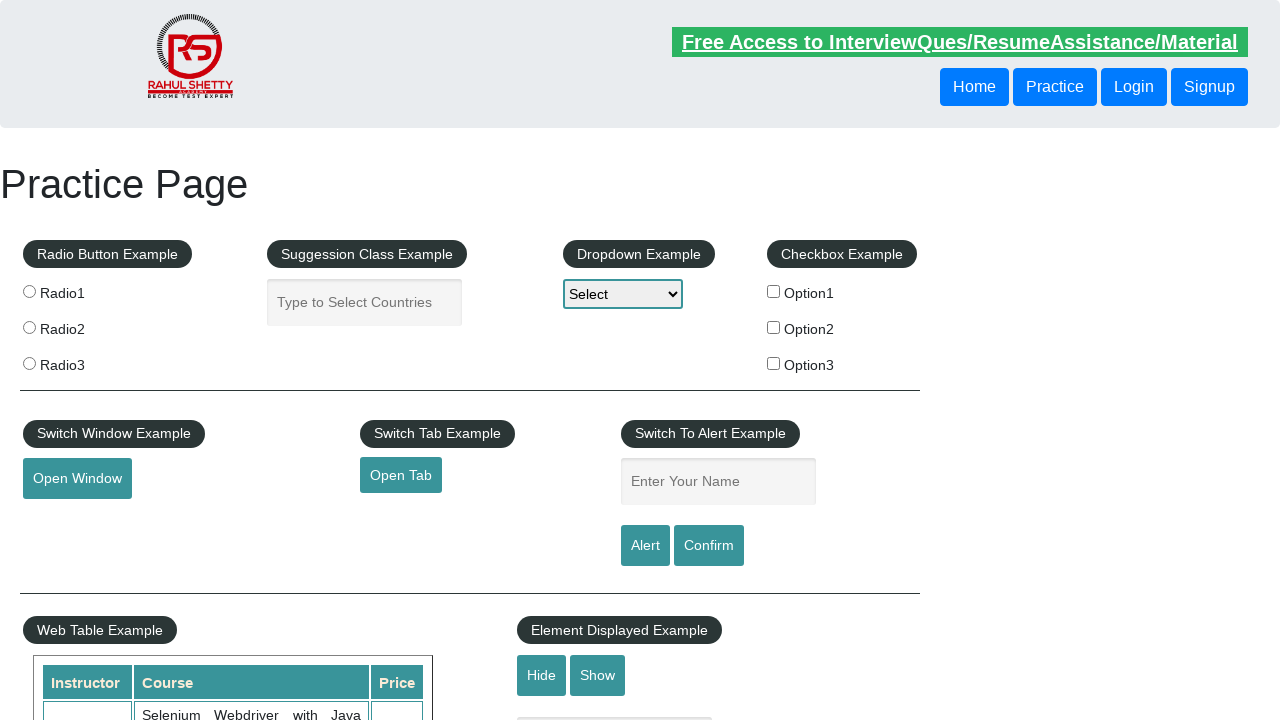

Selected 'option1' from dropdown on #dropdown-class-example
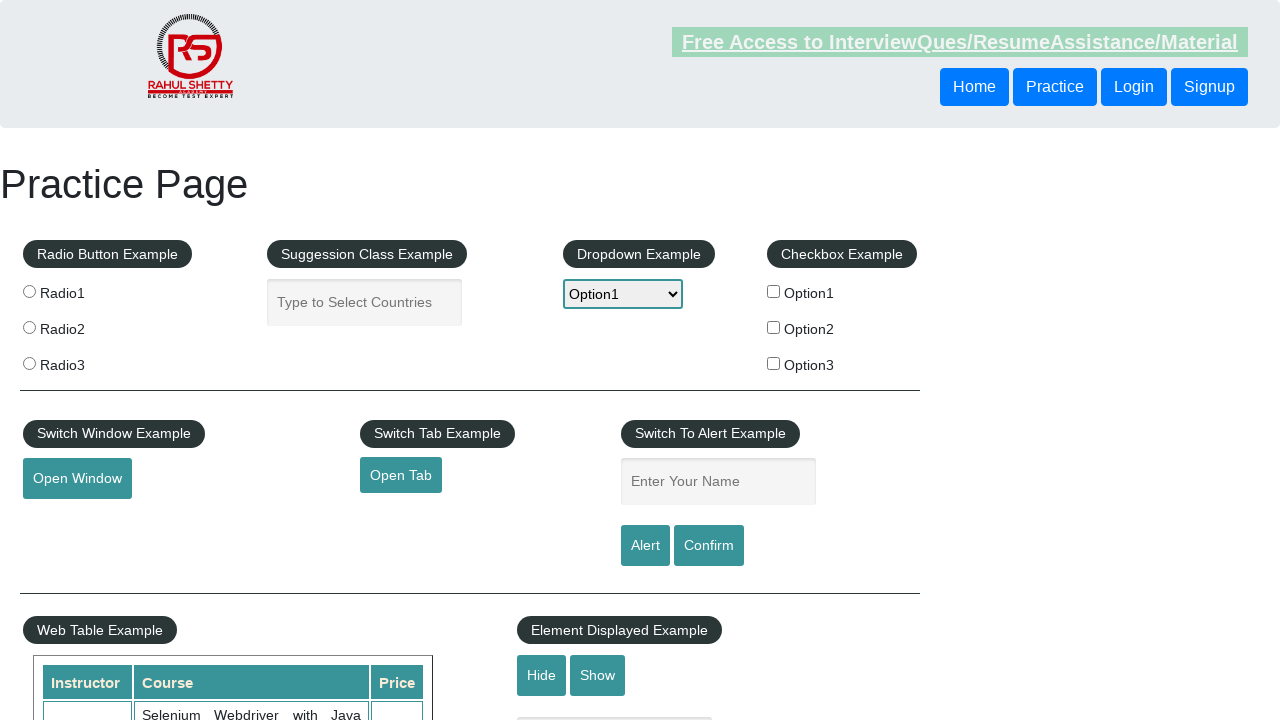

Reset dropdown selection to empty on #dropdown-class-example
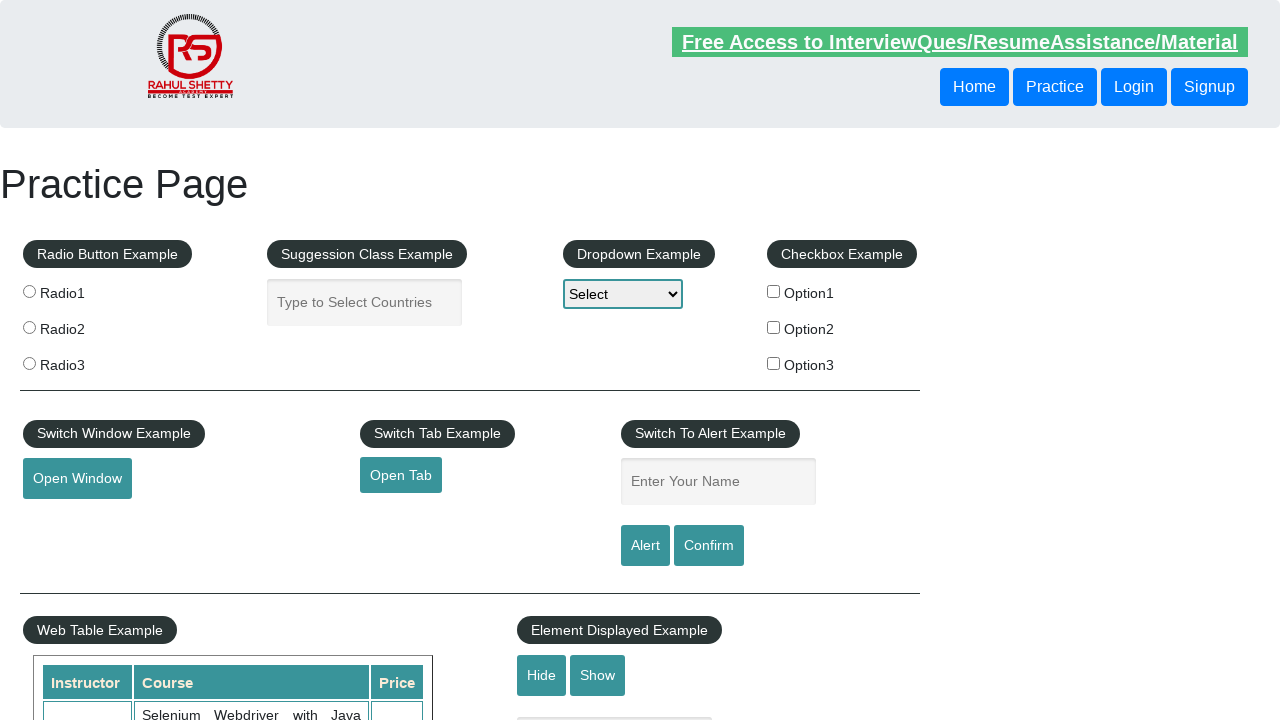

Selected 'option2' from dropdown on #dropdown-class-example
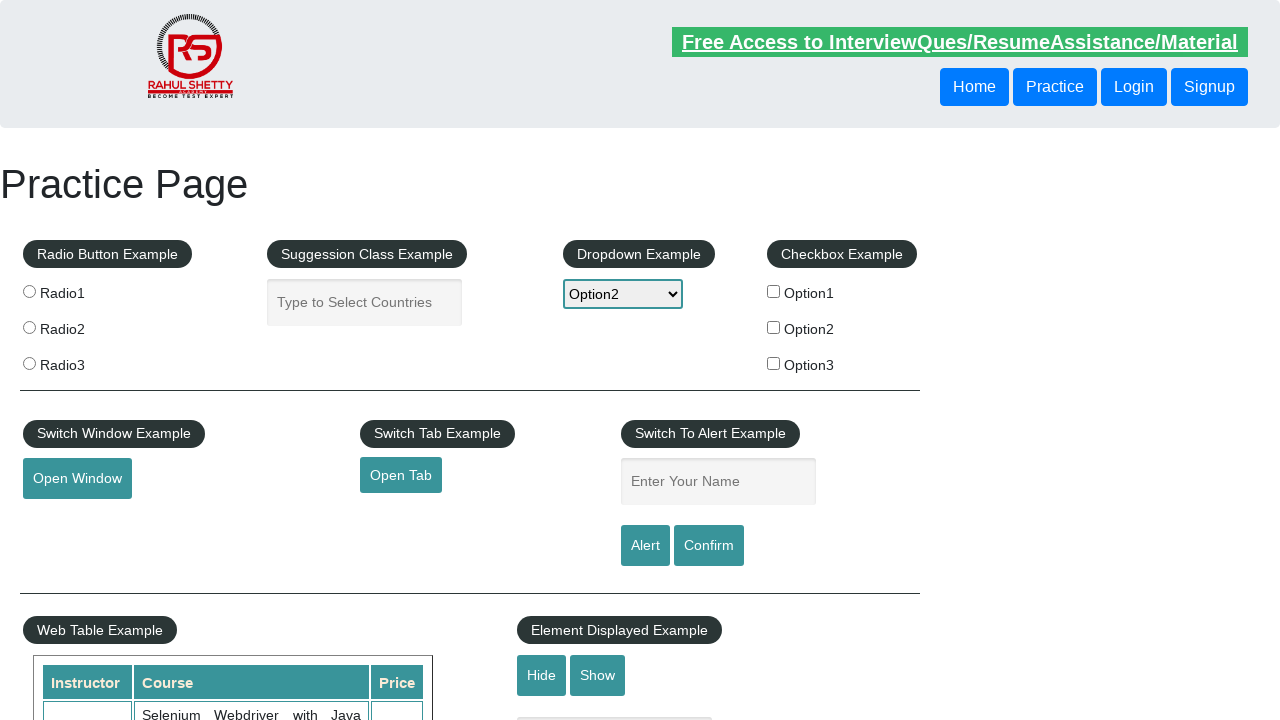

Reset dropdown selection to empty on #dropdown-class-example
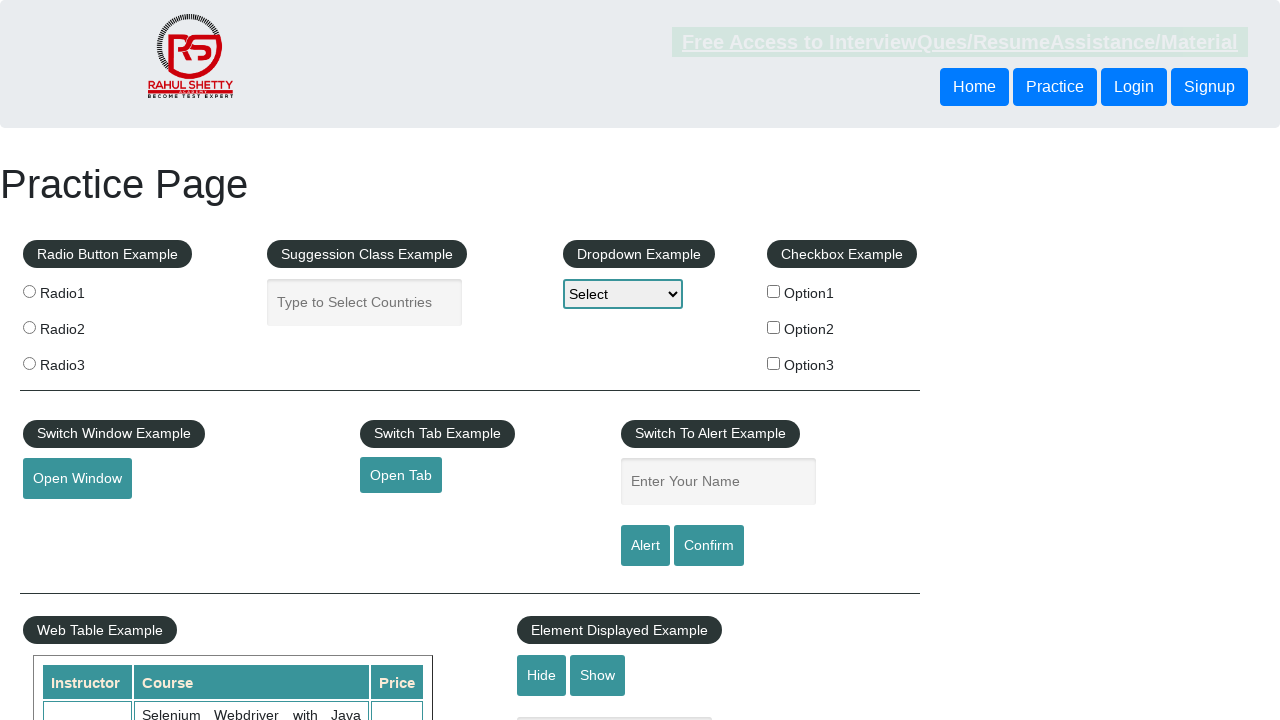

Selected 'option3' from dropdown on #dropdown-class-example
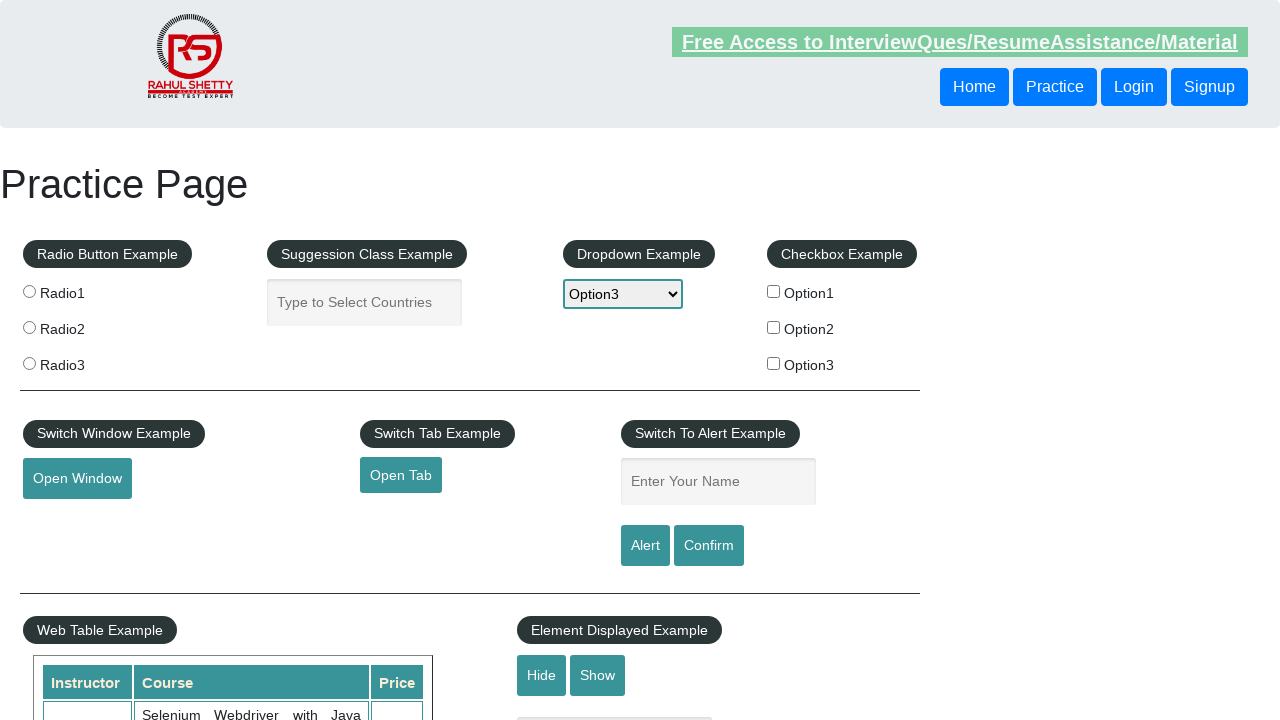

Reset dropdown selection to empty on #dropdown-class-example
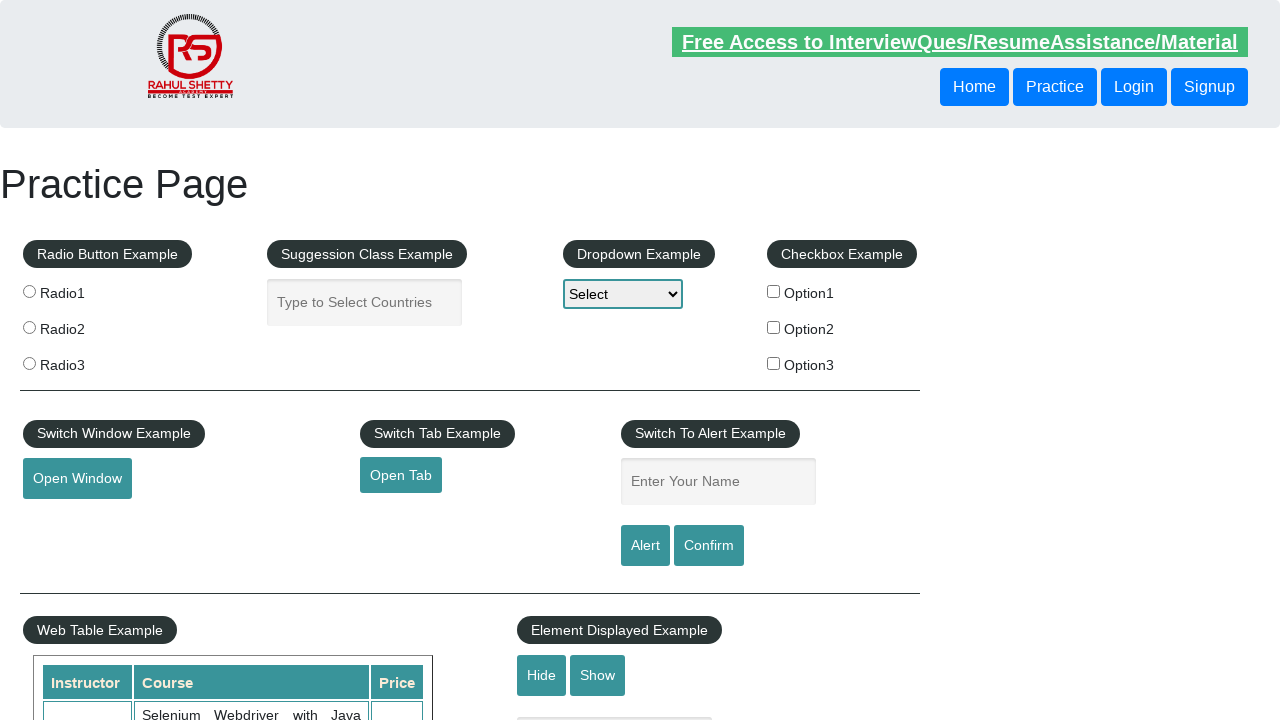

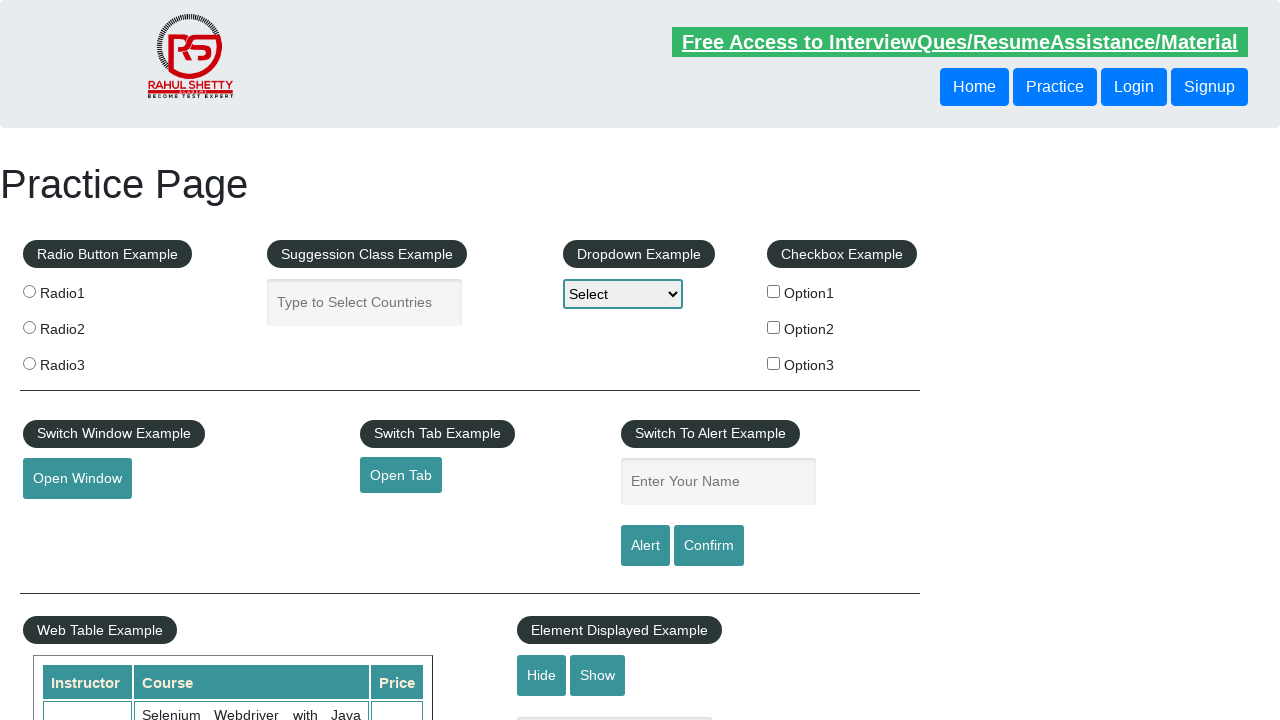